Tests a simple form interaction by navigating to a form page and clicking the submit button

Starting URL: http://suninjuly.github.io/simple_form_find_task.html

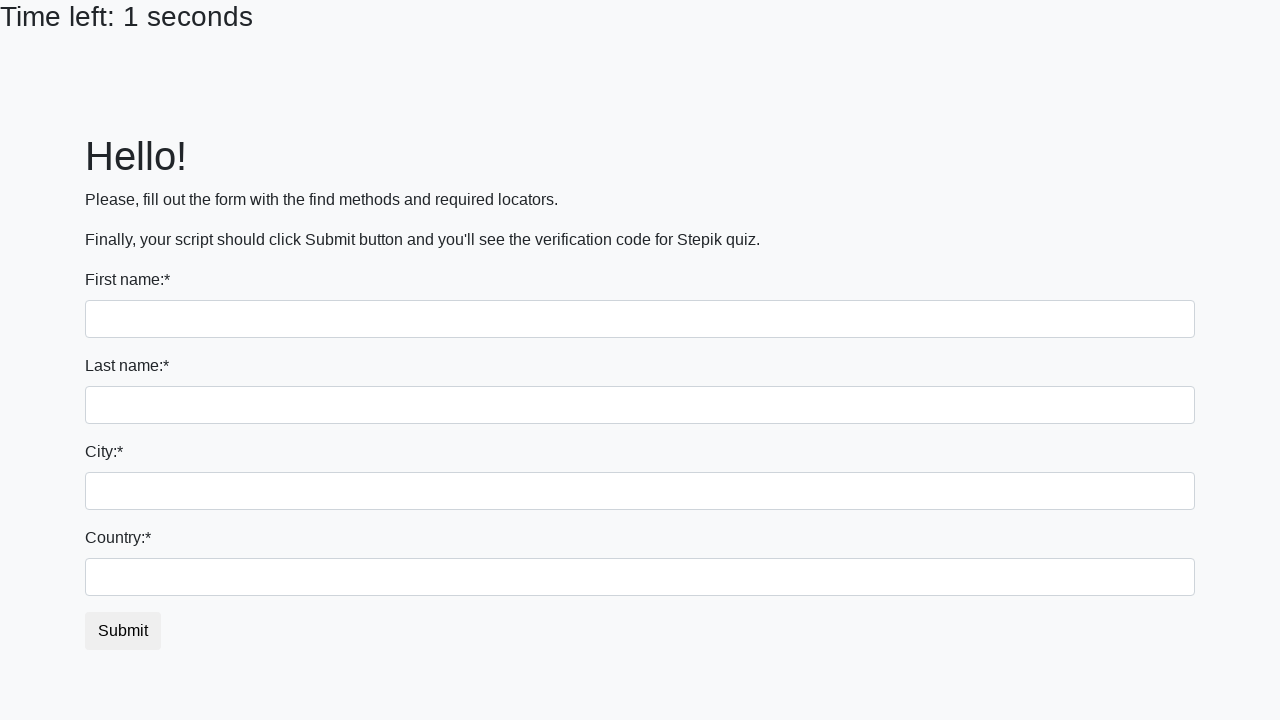

Clicked submit button on simple form at (123, 631) on #submit_button
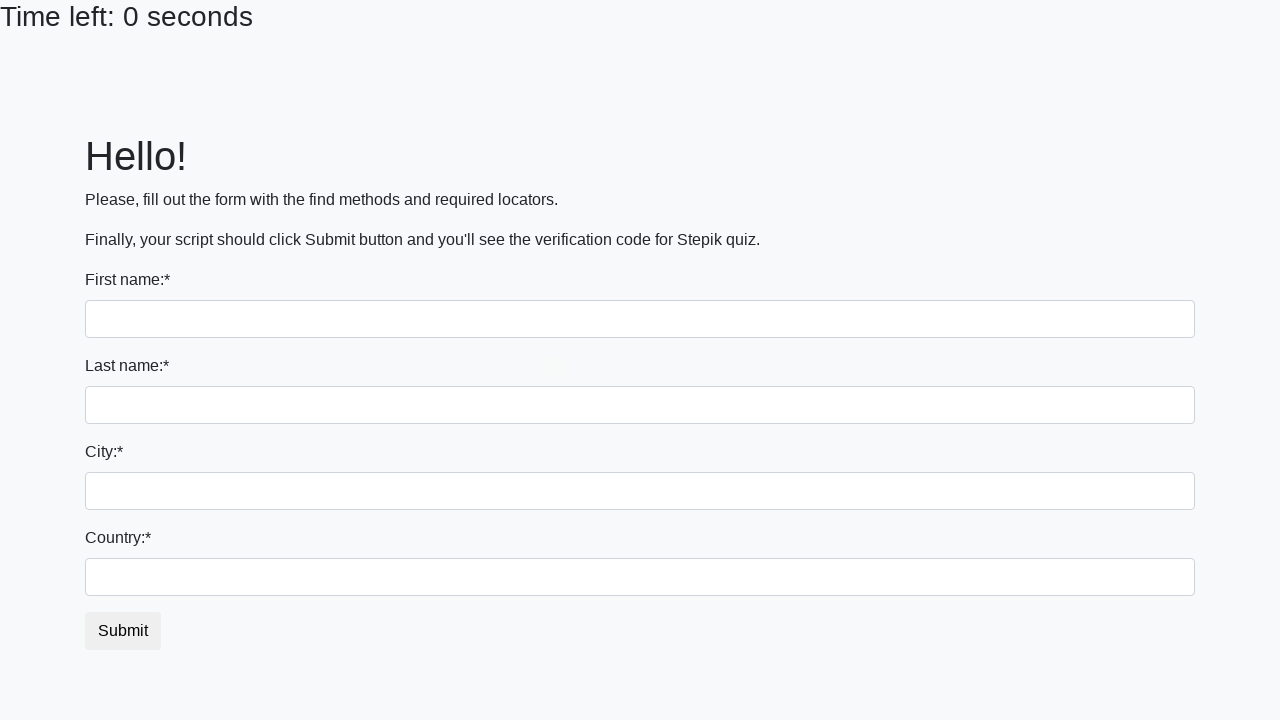

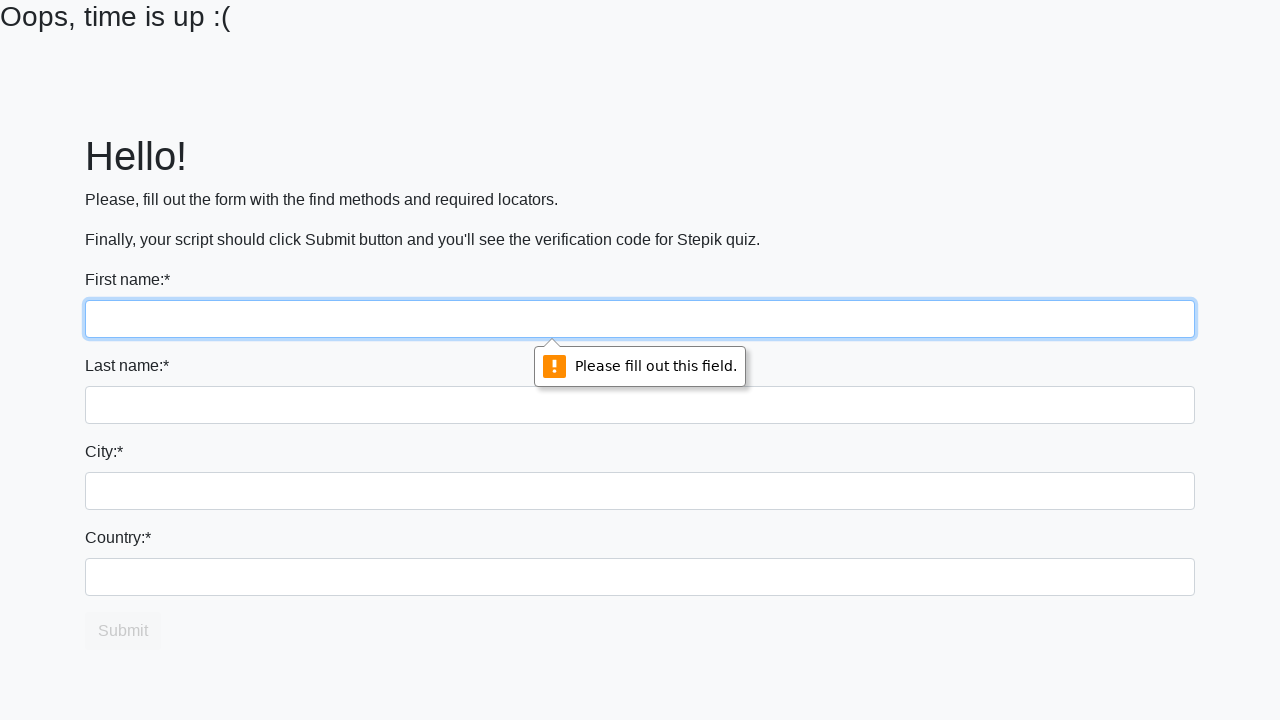